Tests the Bank Manager functionality on a demo banking site by navigating to the manager login, accessing the Add Customer feature, and submitting a new customer with first name, last name, and postal code.

Starting URL: https://www.globalsqa.com/angularJs-protractor/BankingProject/#/

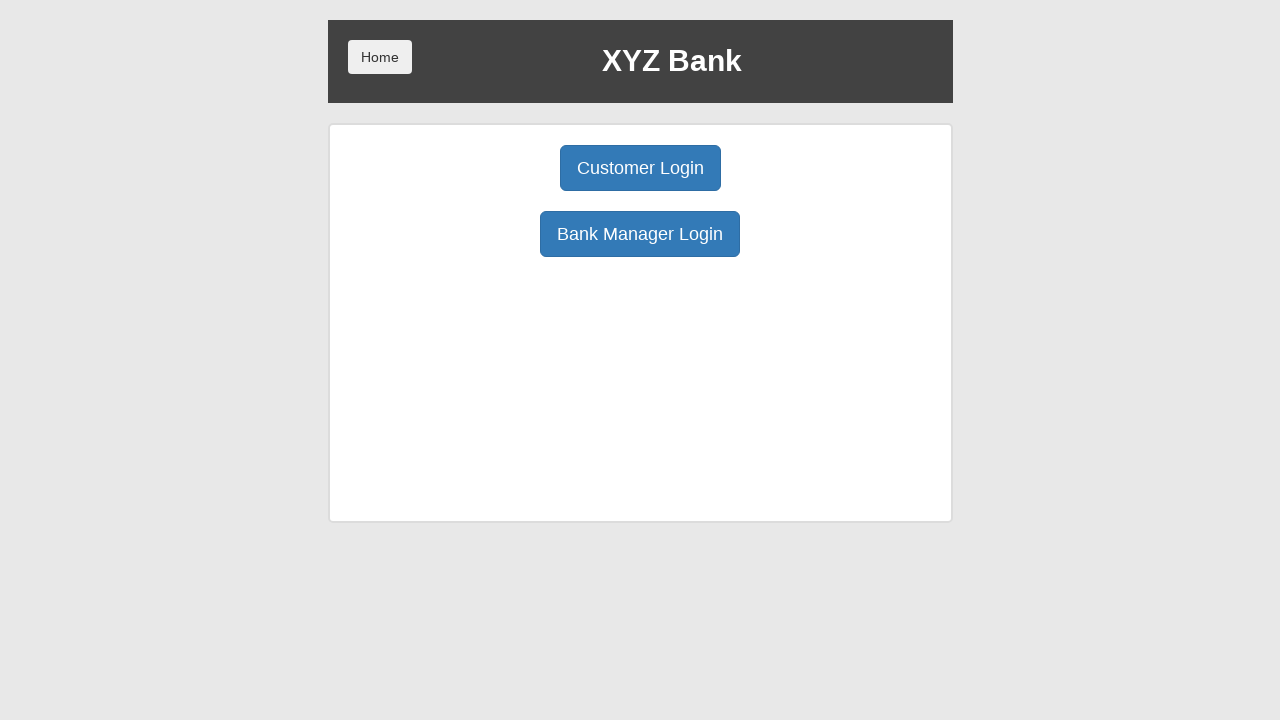

Clicked Bank Manager Login button at (640, 234) on xpath=//button[normalize-space()='Bank Manager Login']
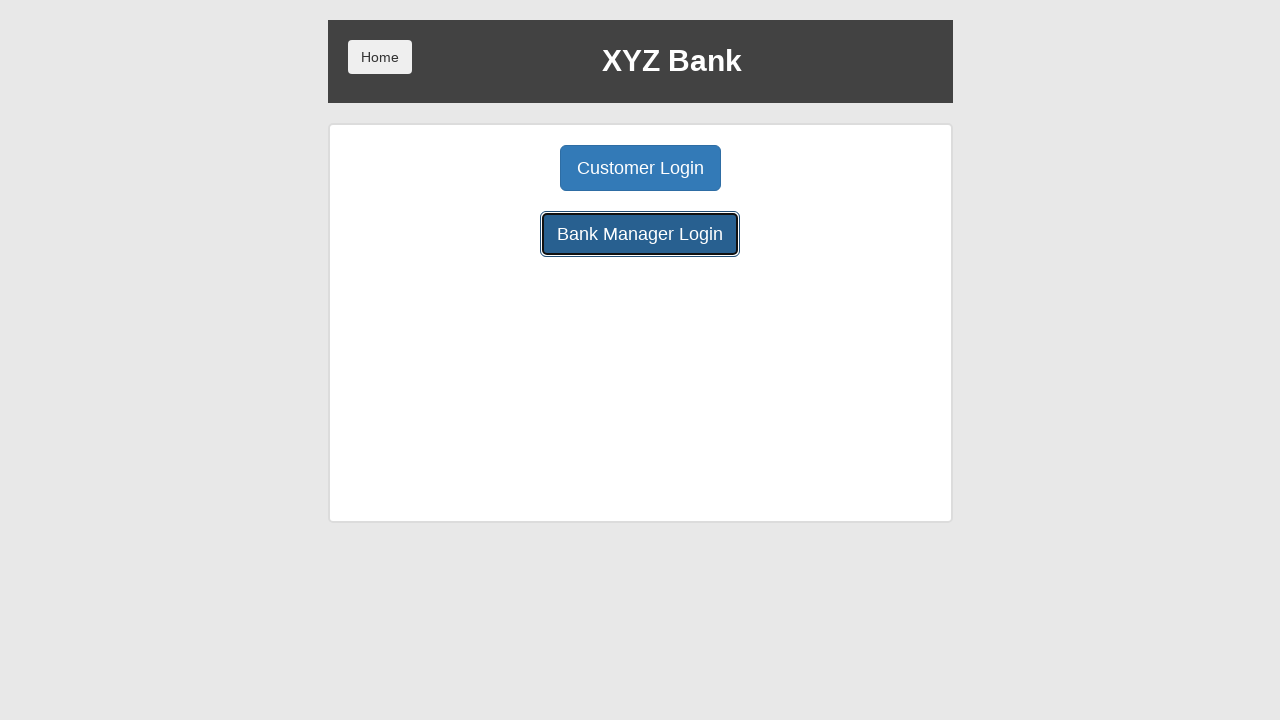

Waited for manager login page to load
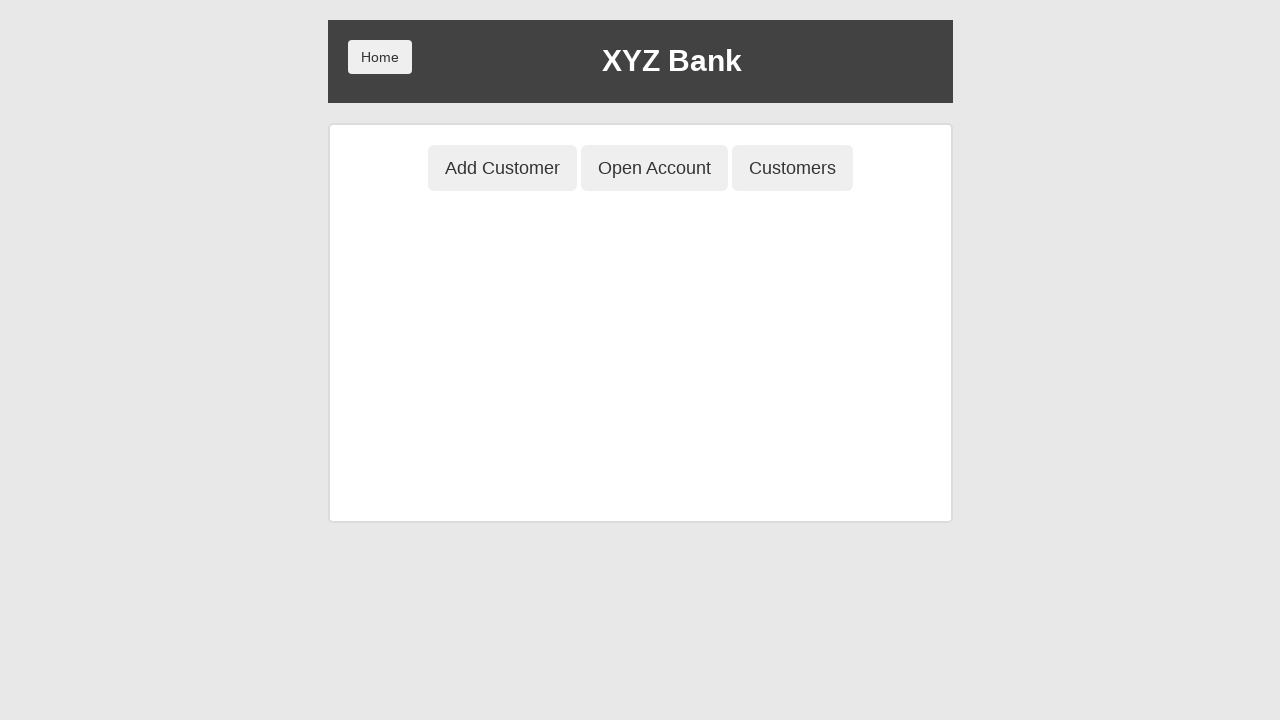

Clicked Add Customer button at (502, 168) on xpath=//button[normalize-space()='Add Customer']
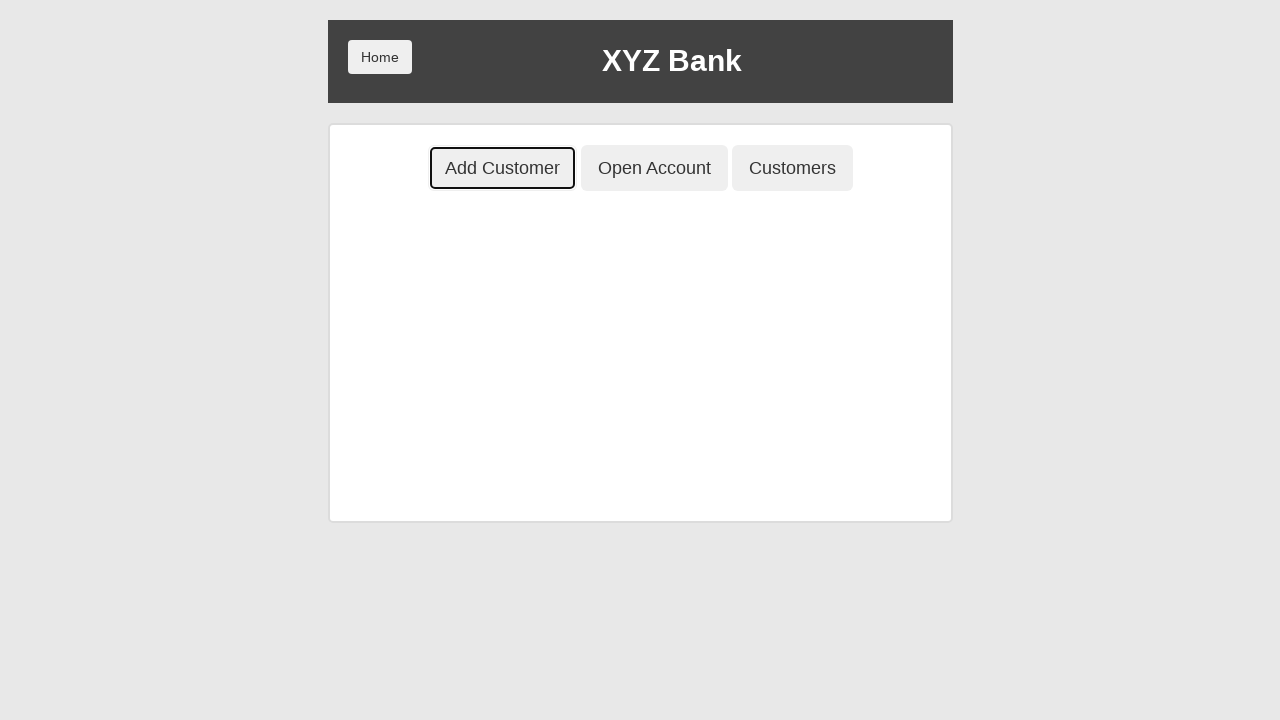

Waited for Add Customer form to appear
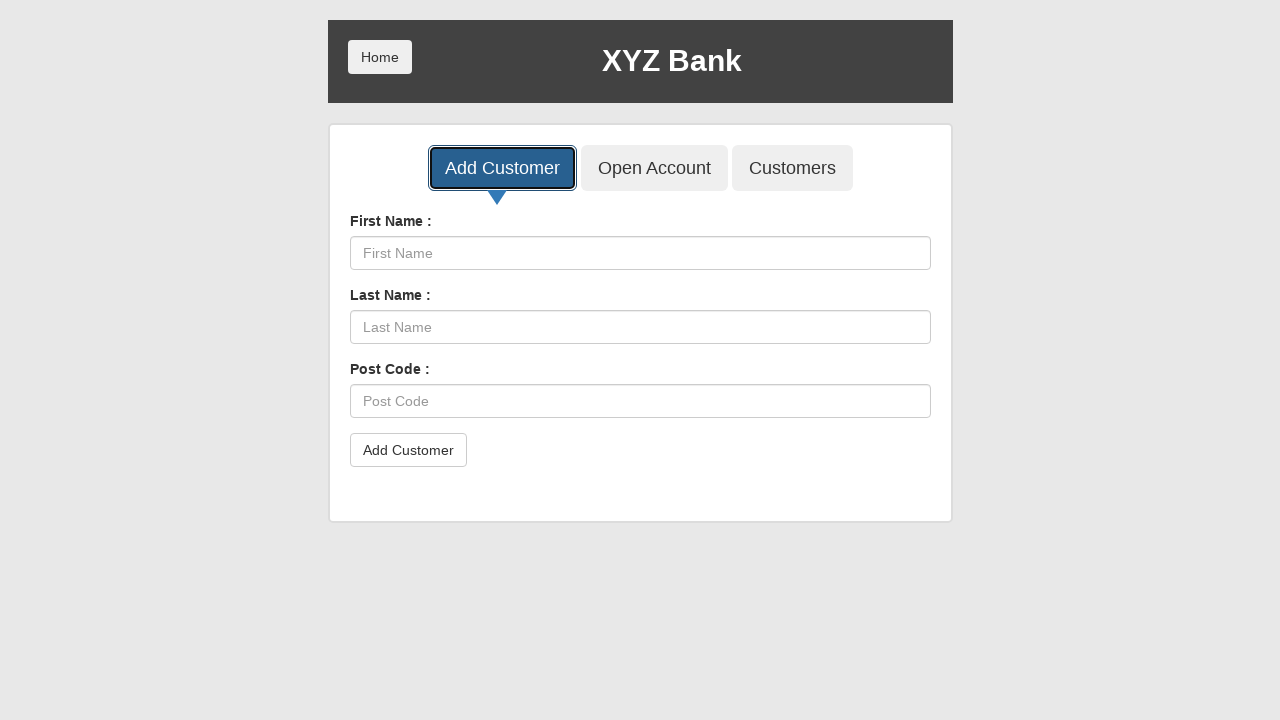

Filled First Name field with 'Marcus' on //input[@placeholder='First Name']
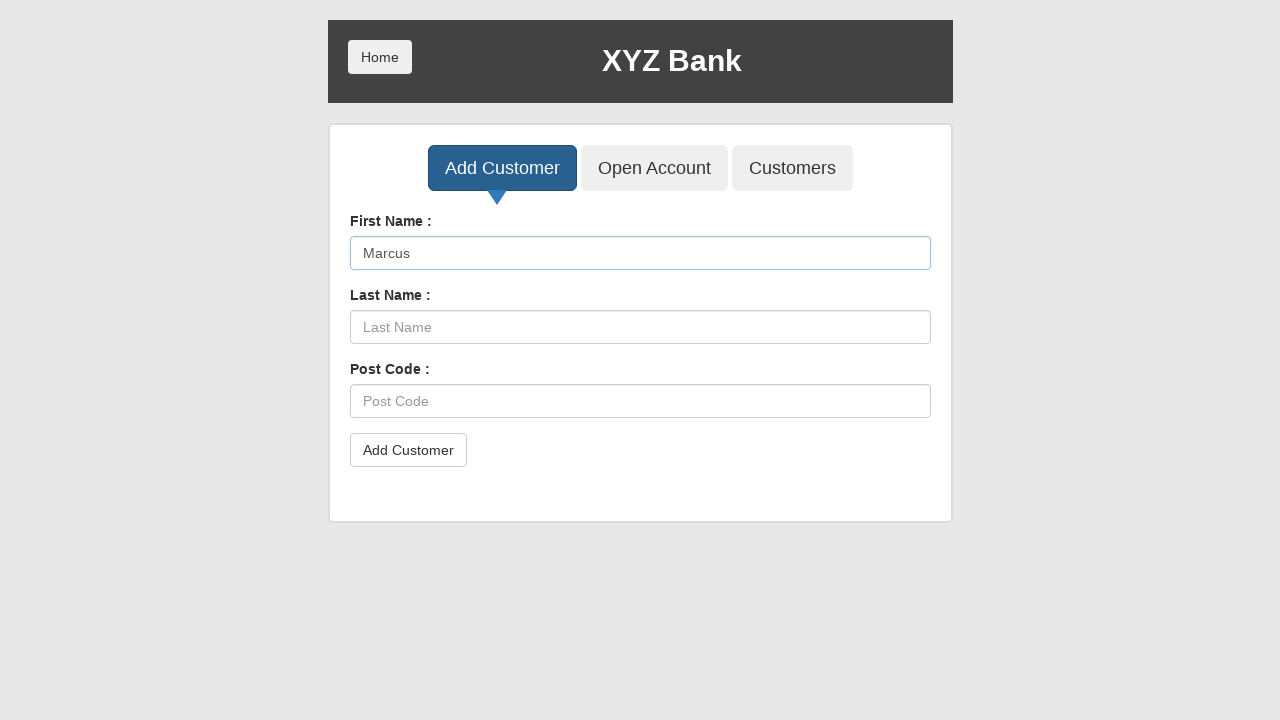

Filled Last Name field with 'Johnson' on //input[@placeholder='Last Name']
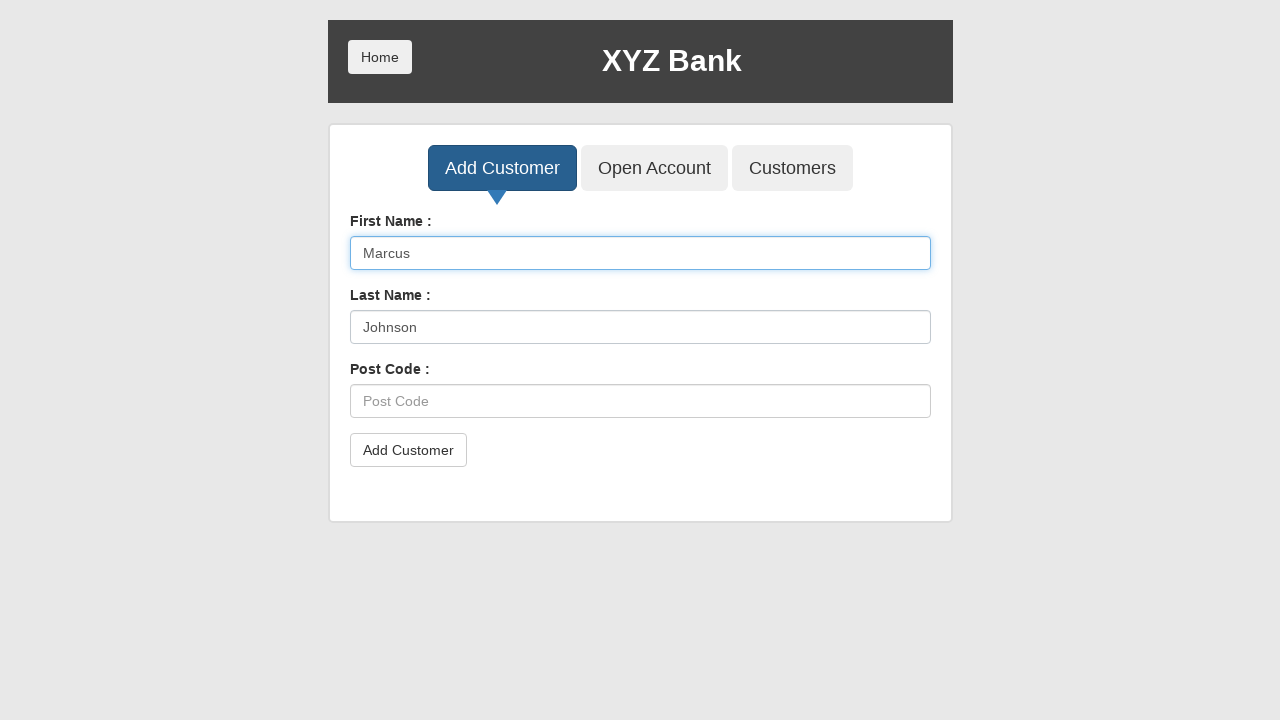

Filled Post Code field with 'E47832' on //input[@placeholder='Post Code']
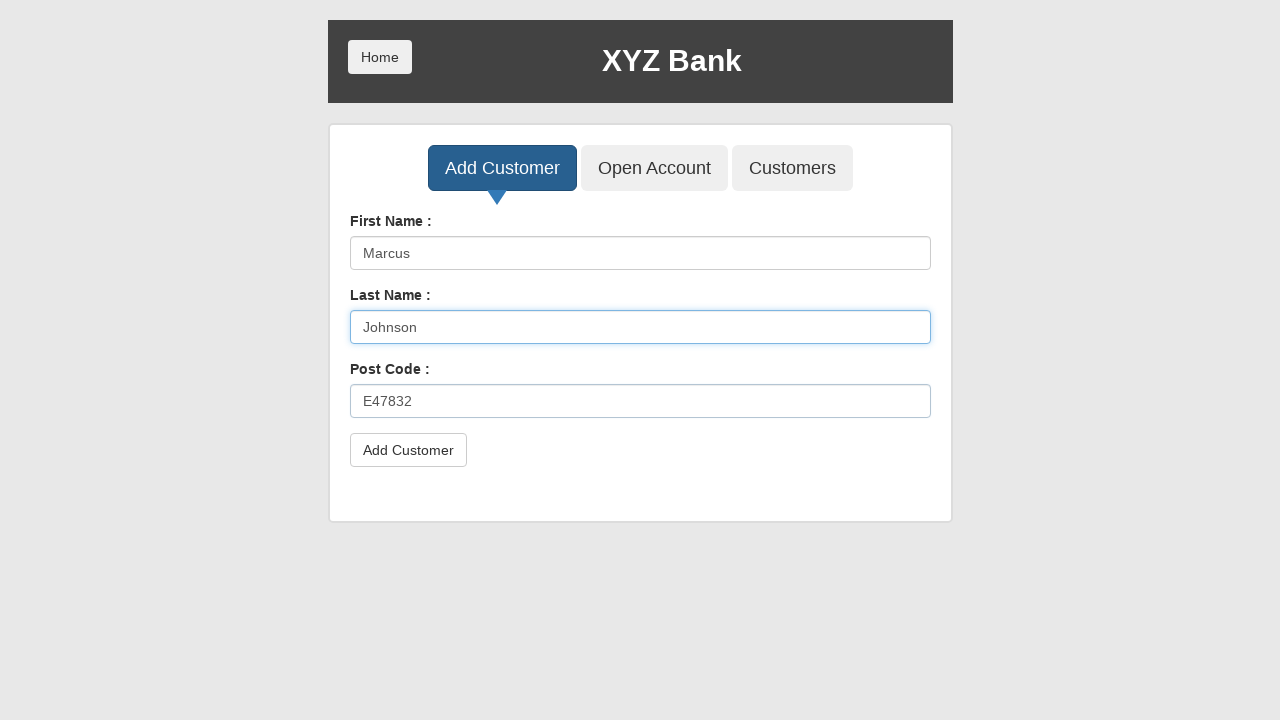

Clicked submit button to add customer at (408, 450) on xpath=//button[@type='submit']
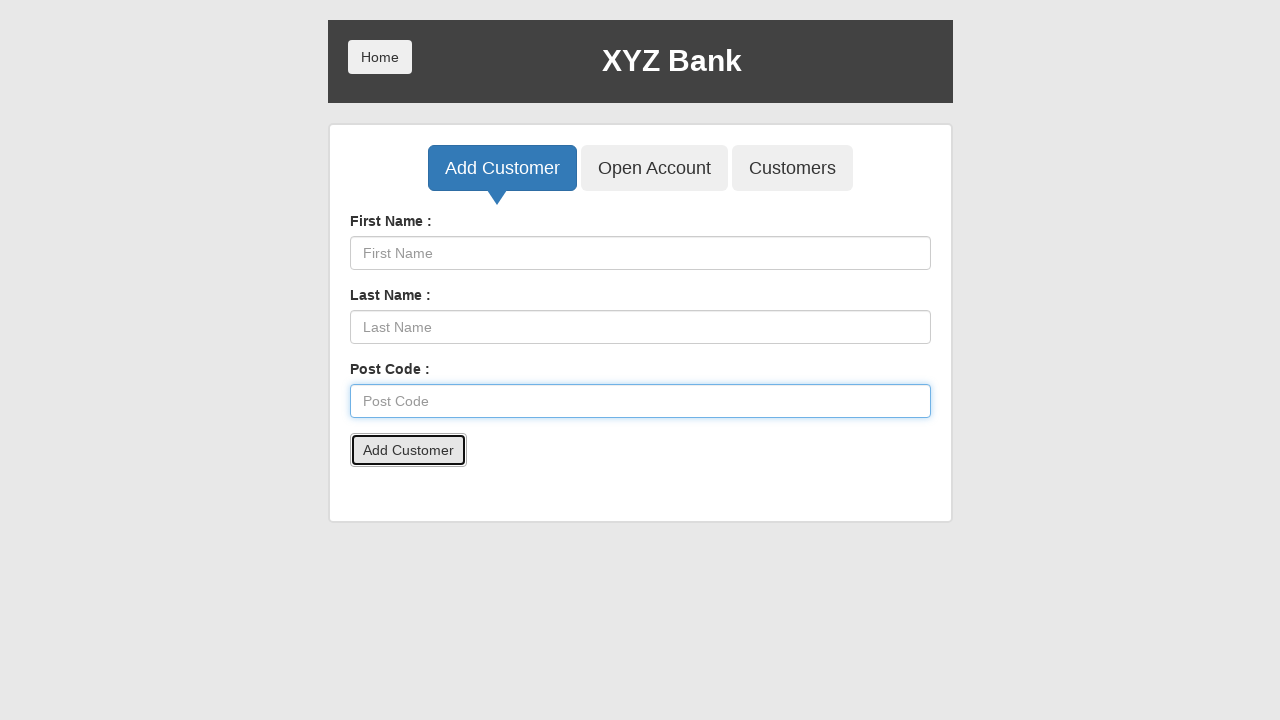

Accepted success dialog after customer submission
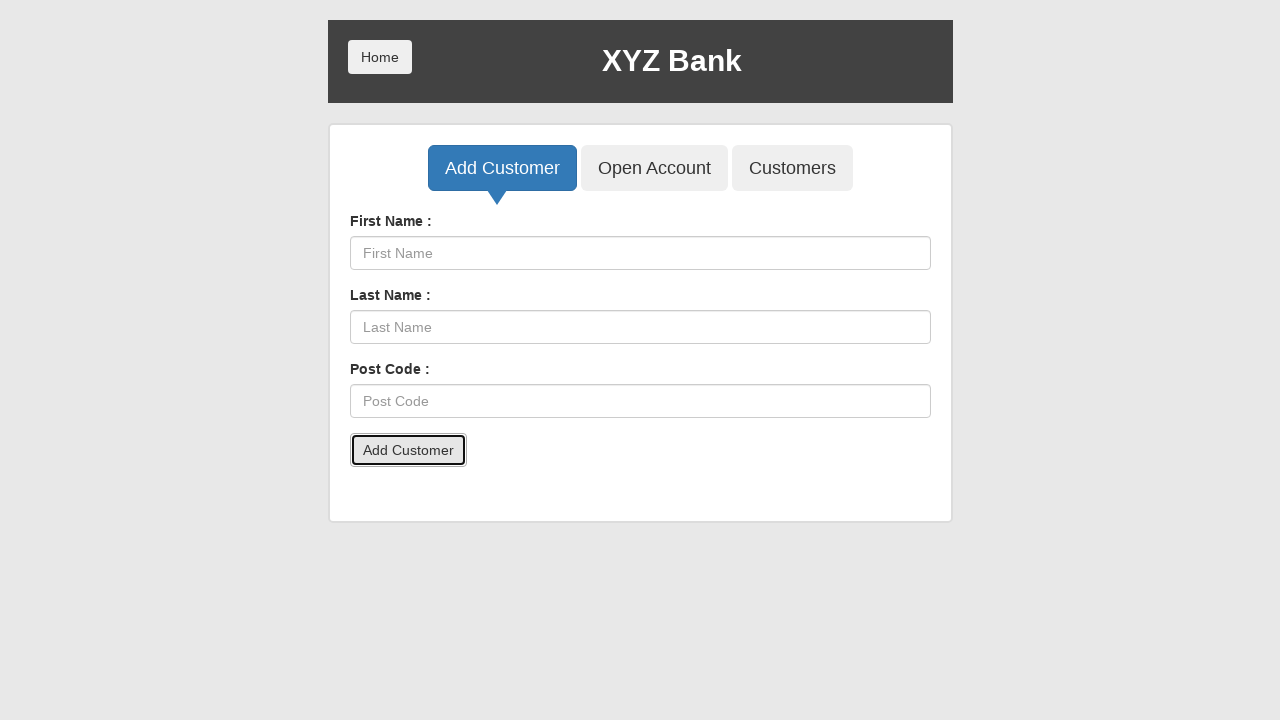

Waited for dialog to close
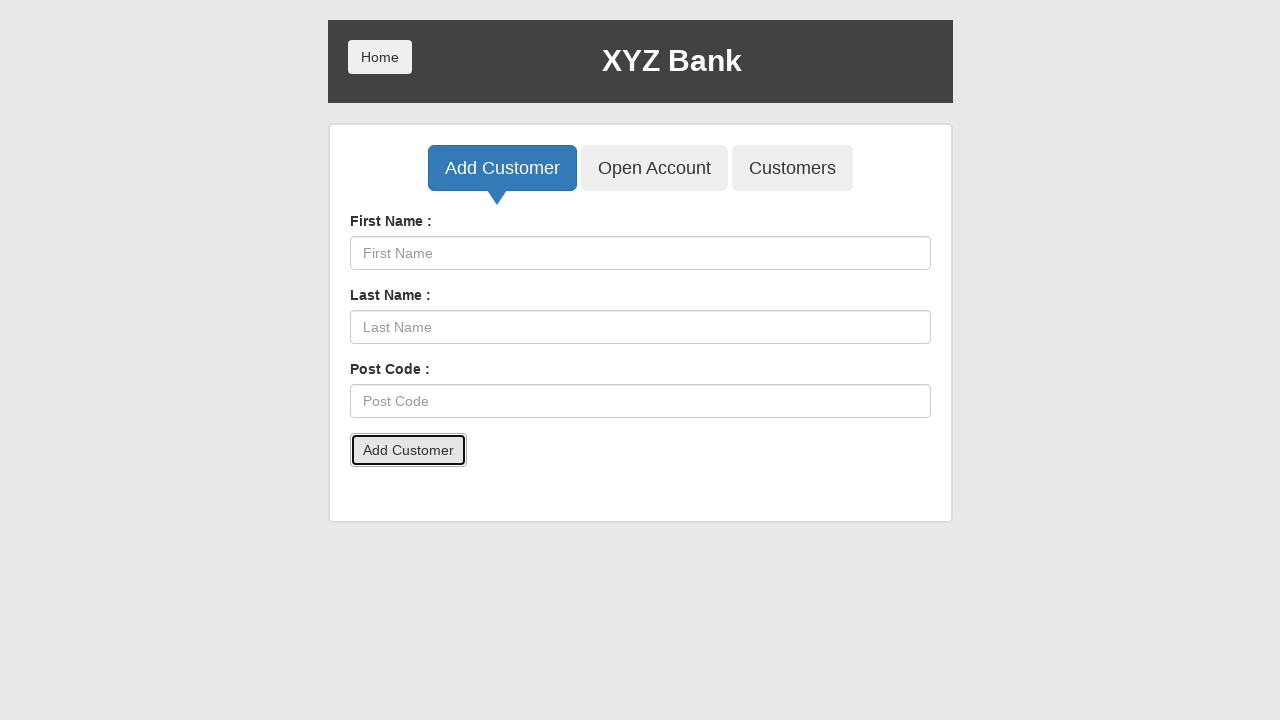

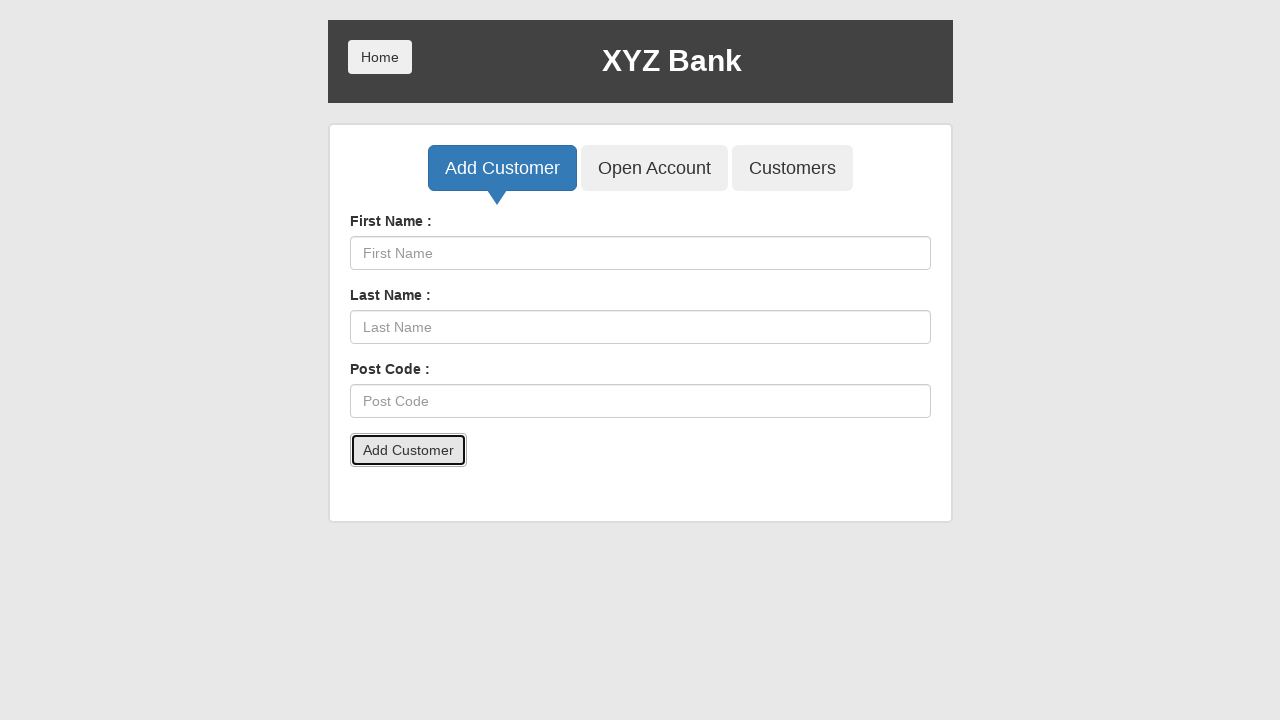